Tests simple alert handling by clicking a button that triggers an alert and accepting it

Starting URL: https://demoqa.com/alerts

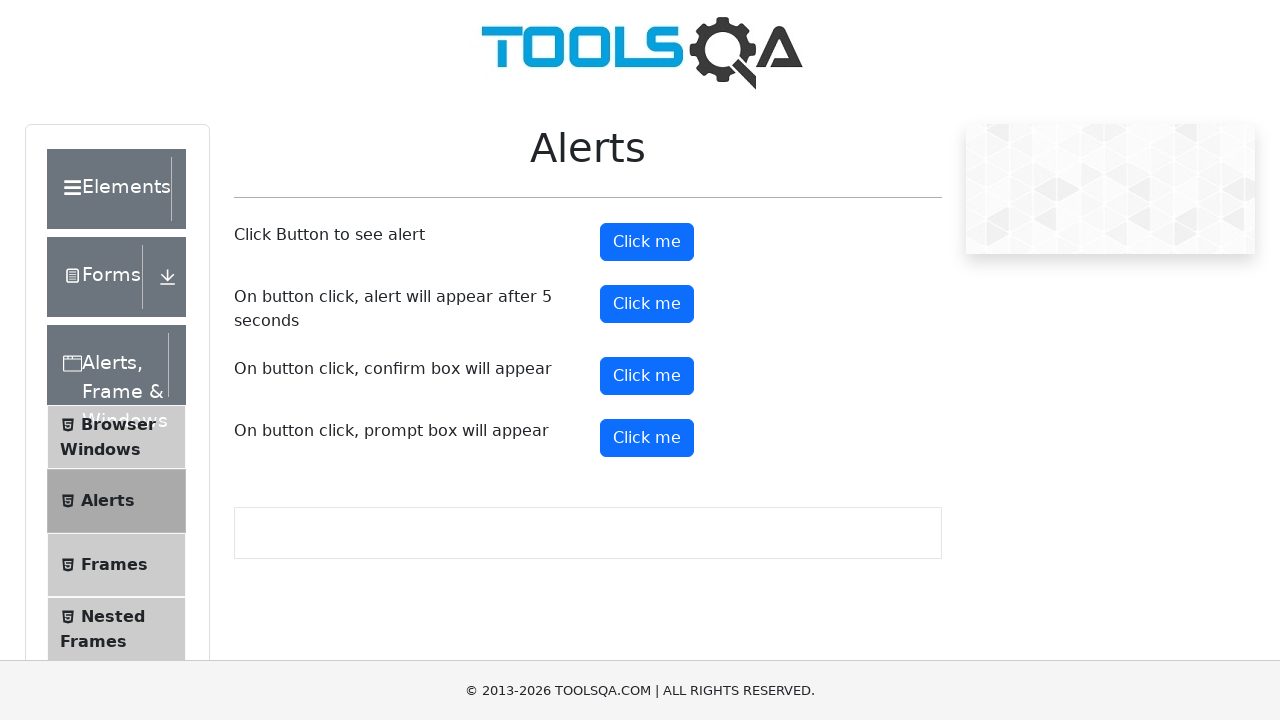

Set up dialog handler to automatically accept alerts
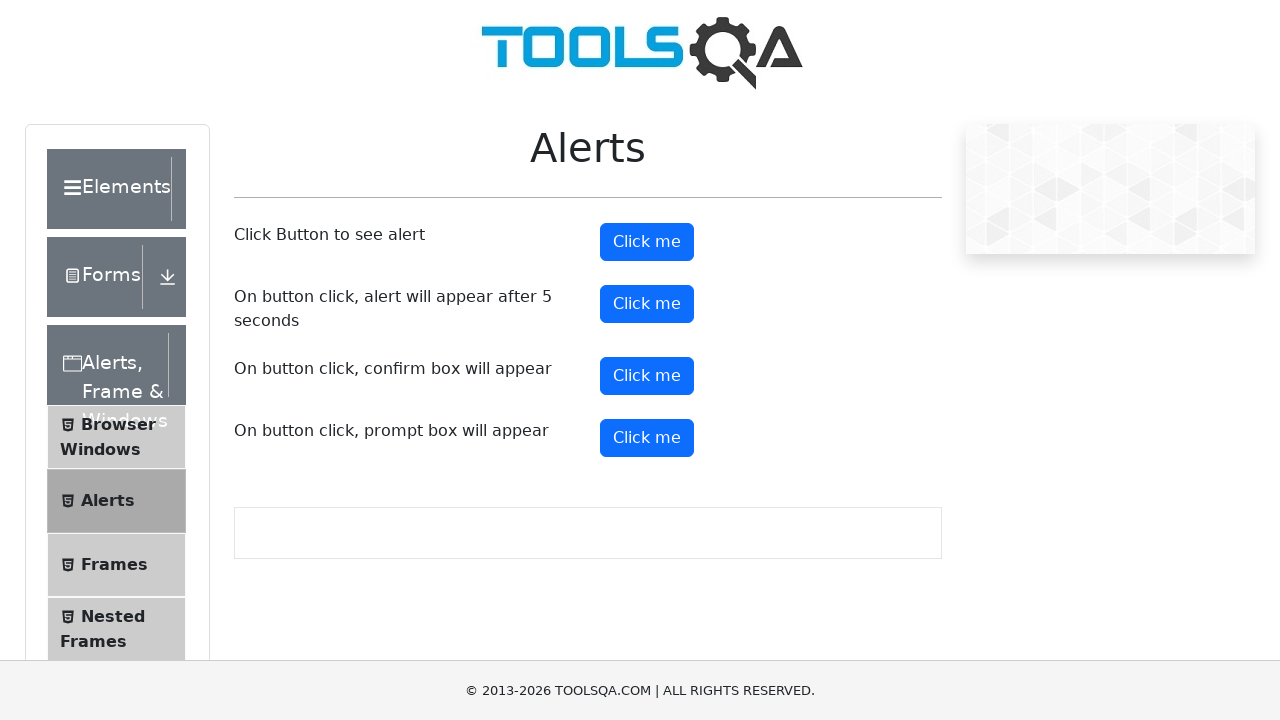

Clicked the button to trigger simple alert at (647, 242) on #alertButton
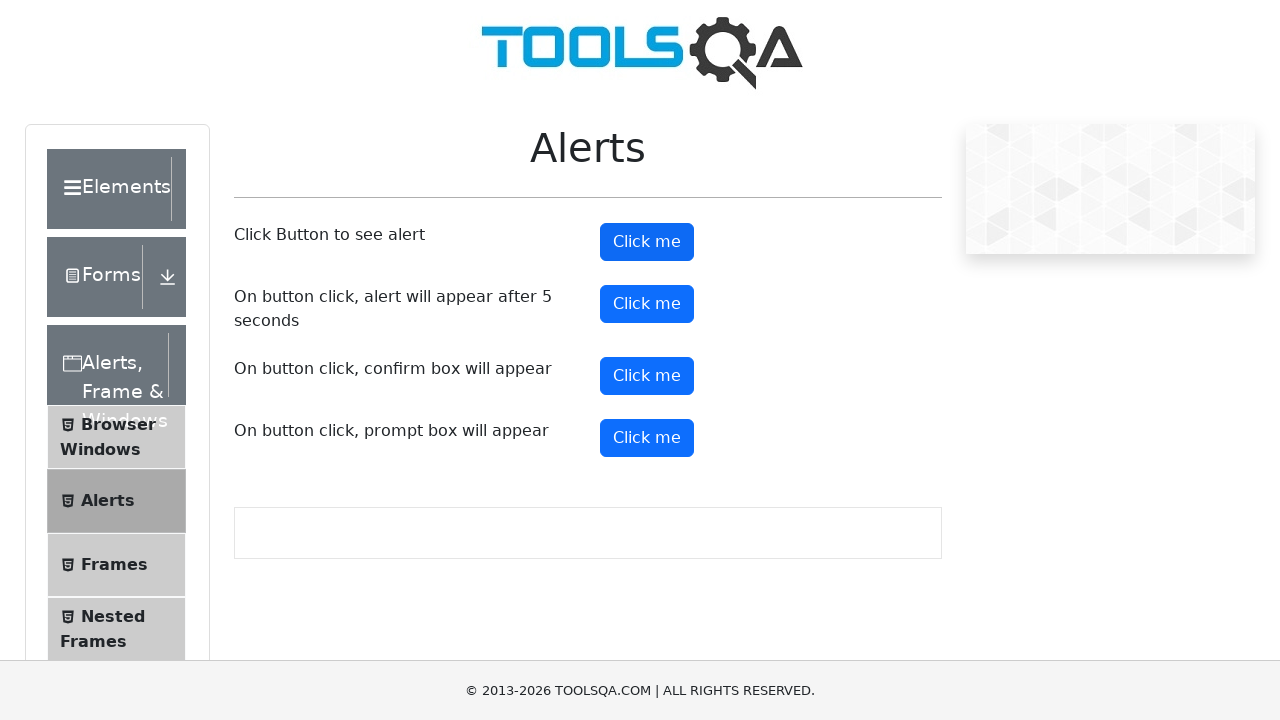

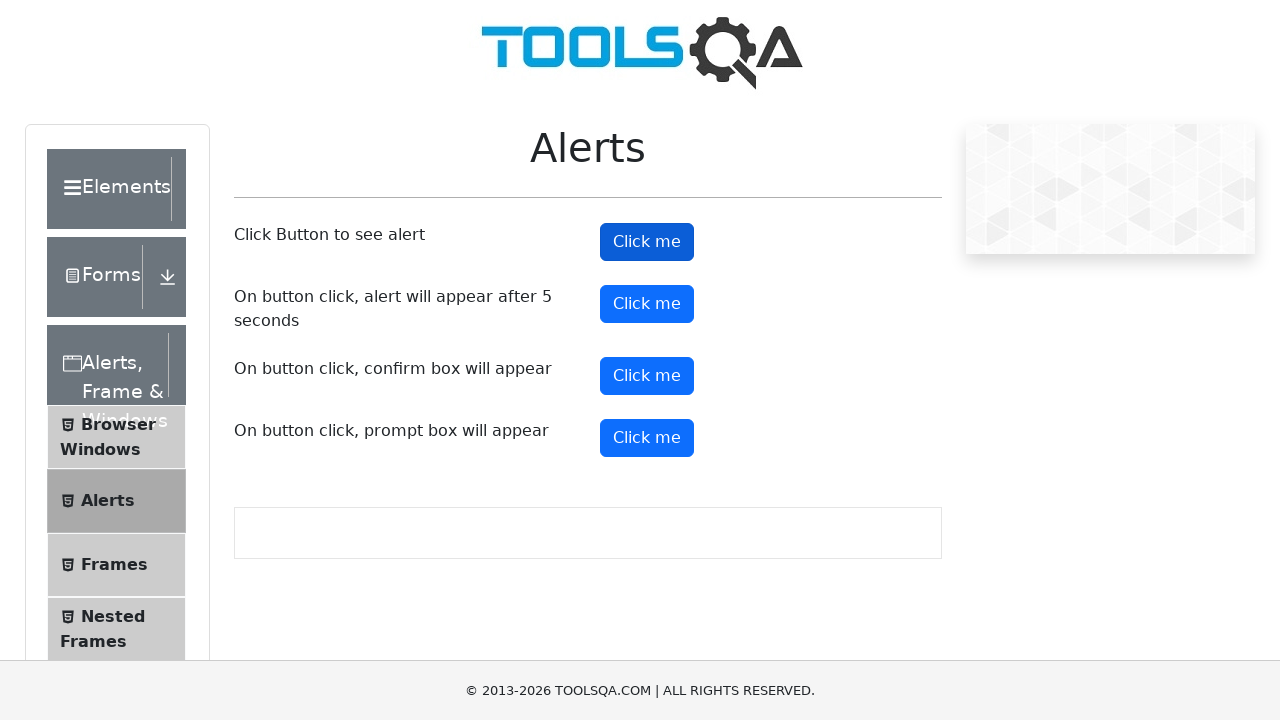